Navigates to a dashboard page and performs a horizontal scroll to the right using JavaScript execution

Starting URL: https://dashboards.handmadeinteractive.com/jasonlove/

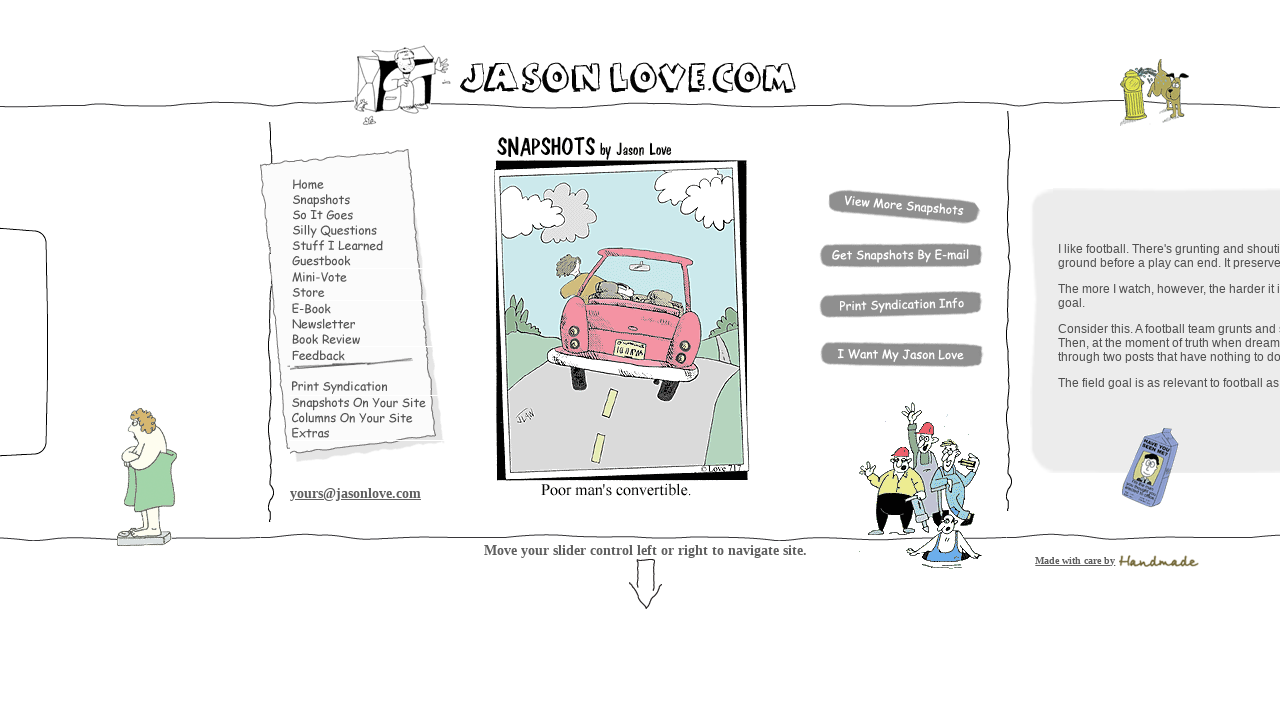

Waited for dashboard page to load (networkidle)
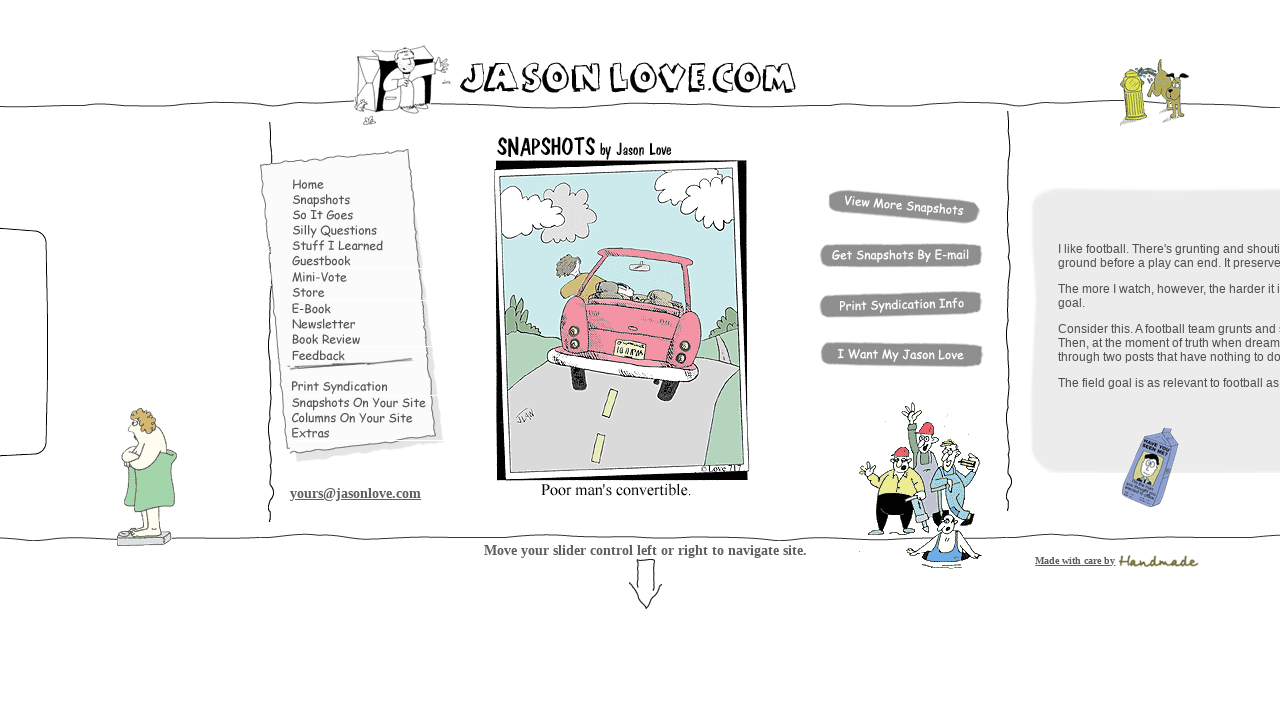

Scrolled horizontally to the right by 5000 pixels using JavaScript
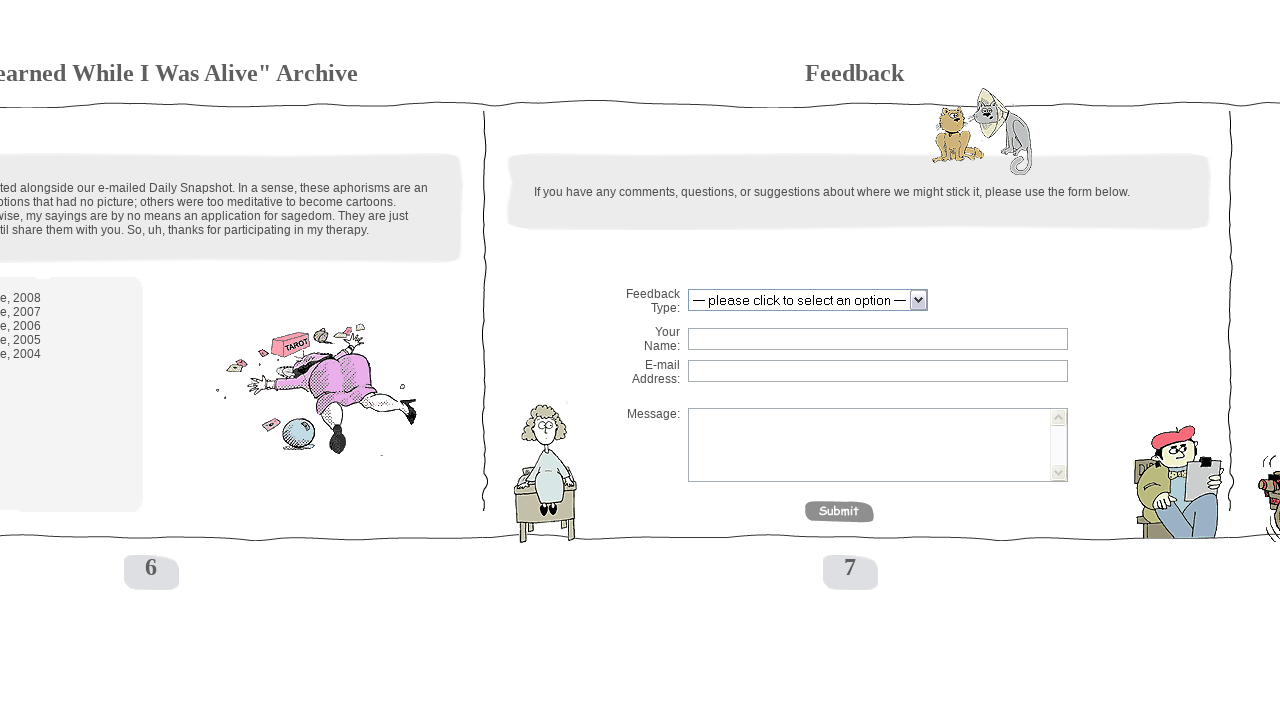

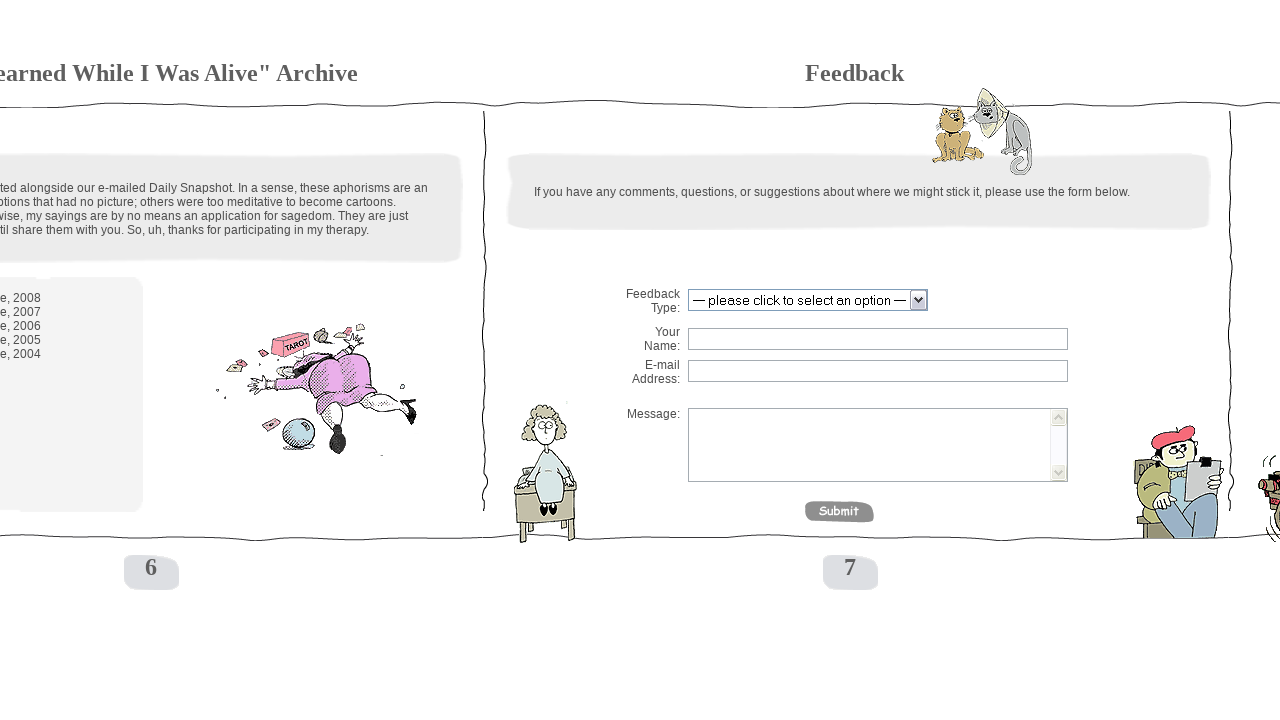